Tests an e-commerce checkout flow by adding items to cart, proceeding through checkout, and placing an order with country selection and terms acceptance

Starting URL: https://rahulshettyacademy.com/seleniumPractise/#/

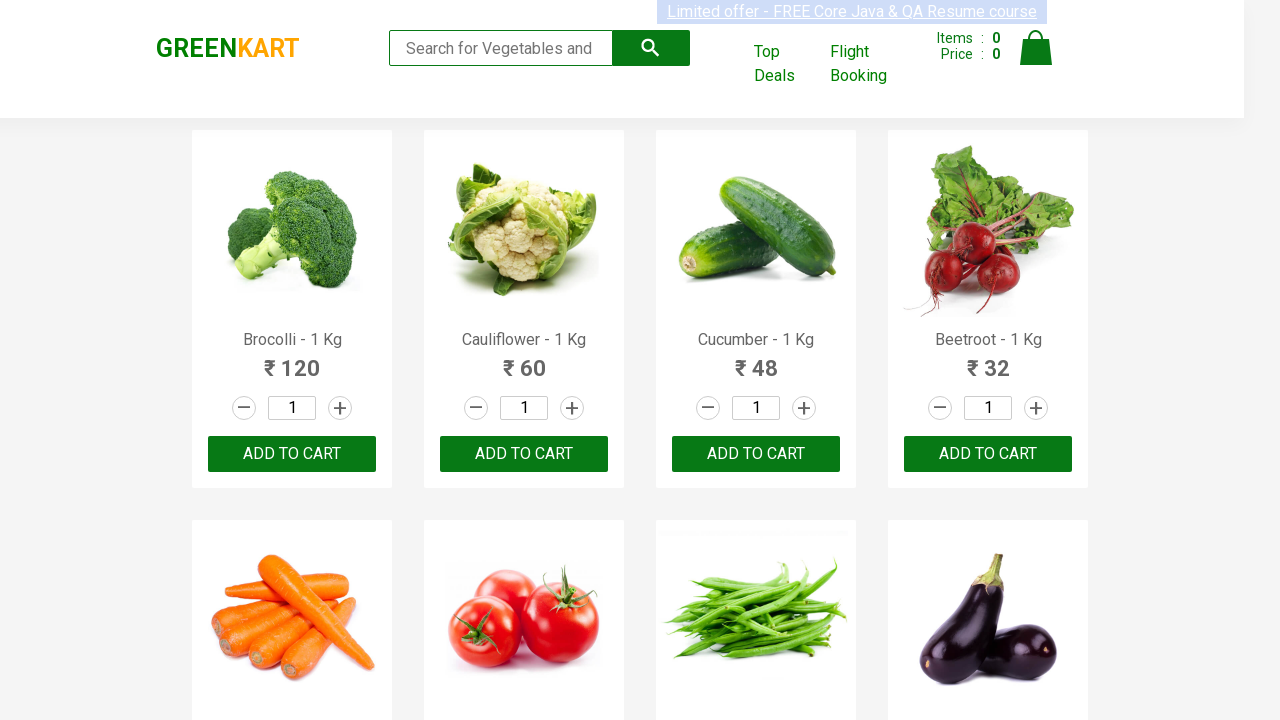

Filled search field with 'Apple' on input.search-keyword
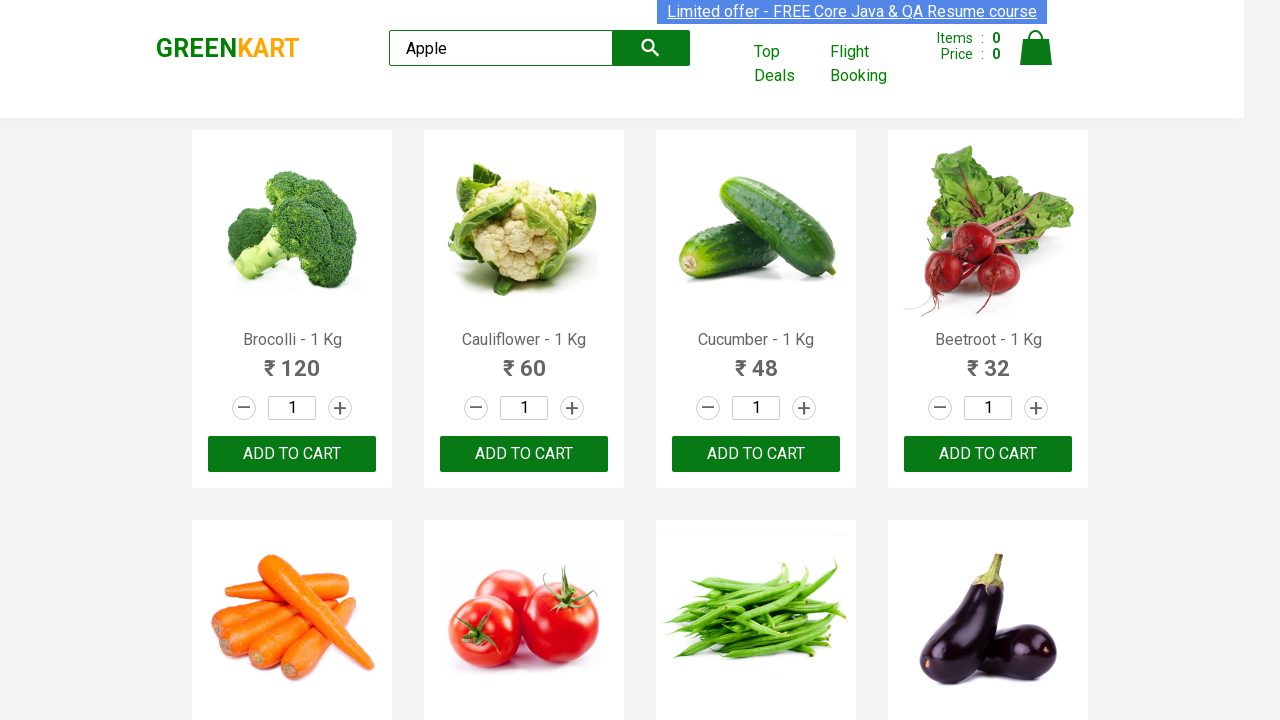

Waited for product list to load
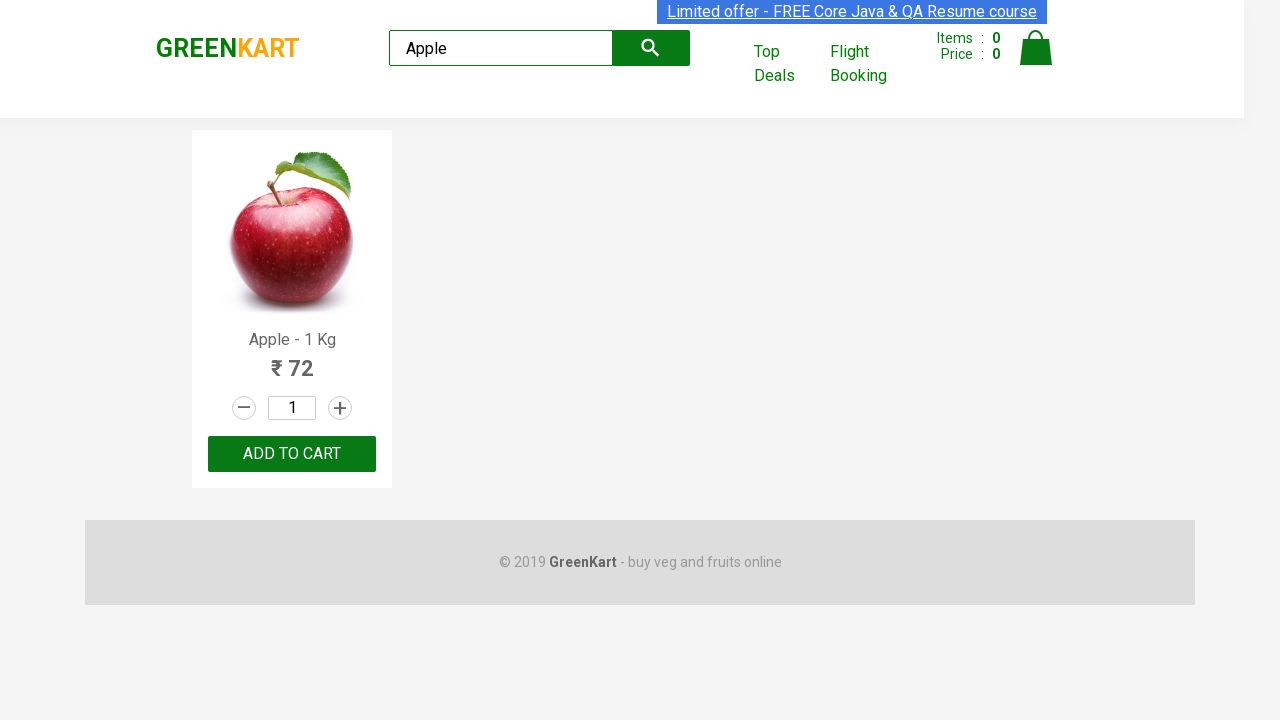

Clicked 'ADD TO CART' button for Apple at (292, 454) on xpath=//div[contains(@class, 'product')]//h4[contains(text(), 'Apple')]/..//butt
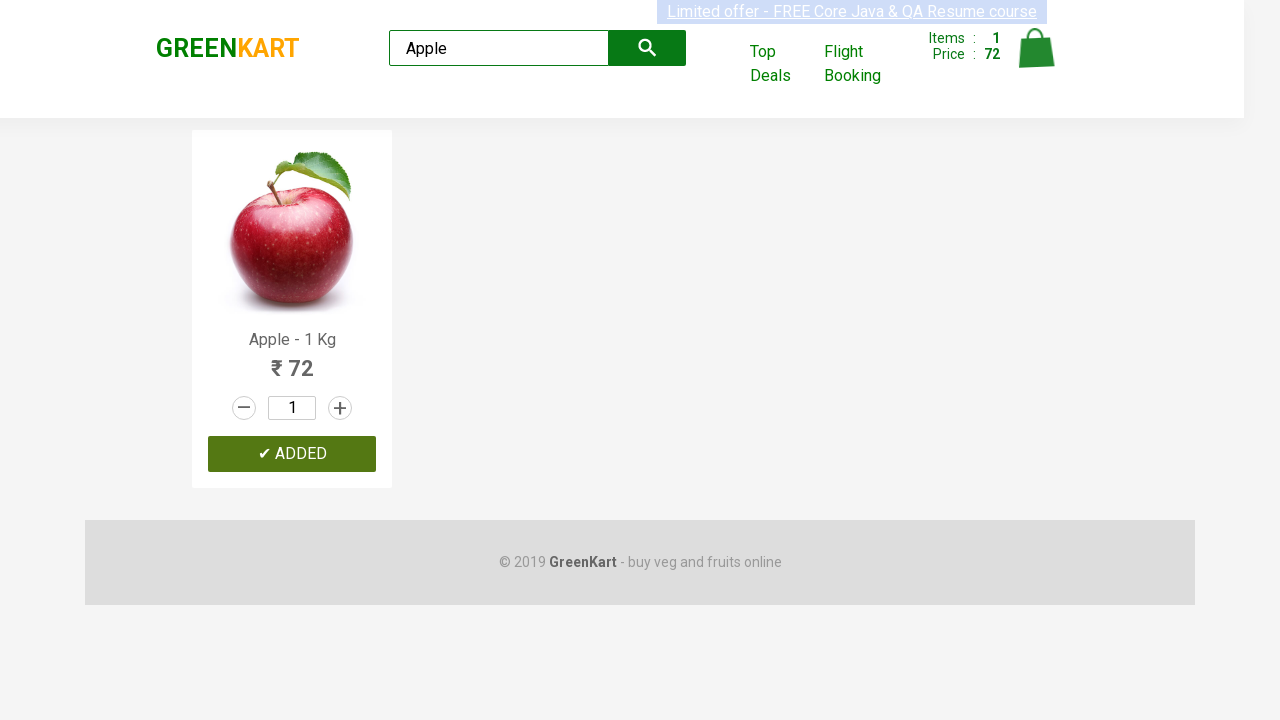

Cleared search field on input.search-keyword
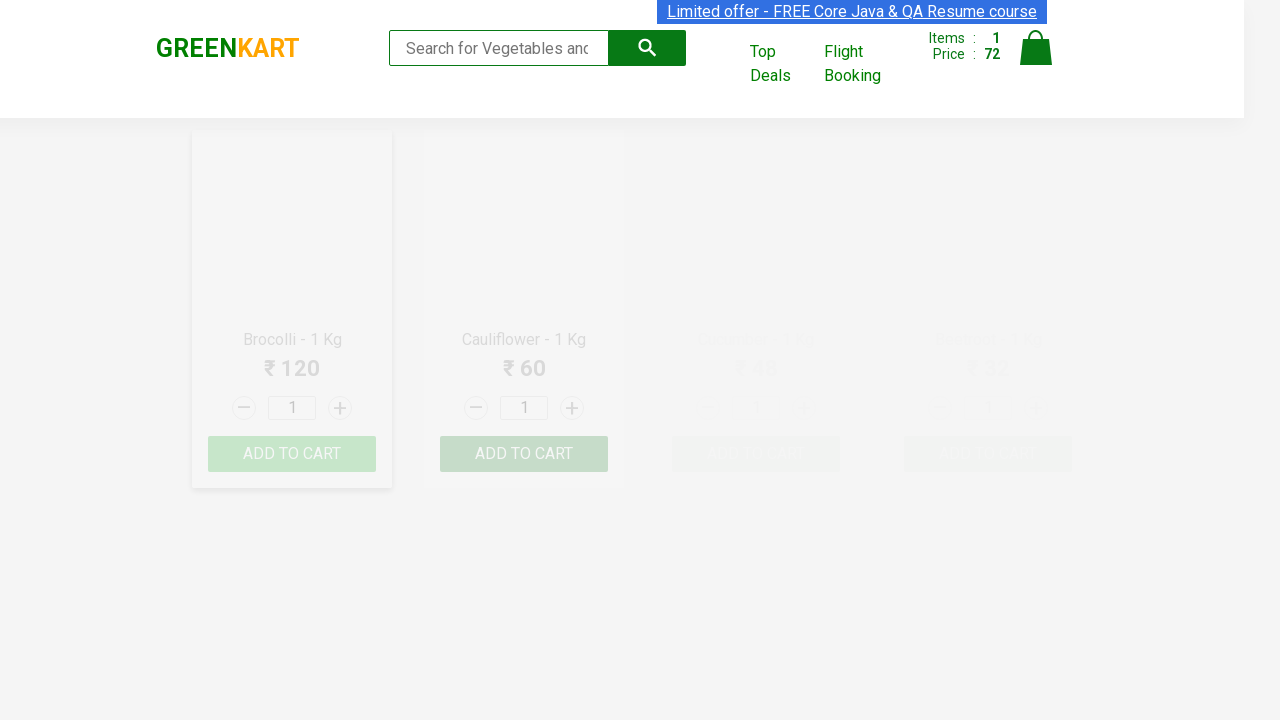

Filled search field with 'Pumpkin' on input.search-keyword
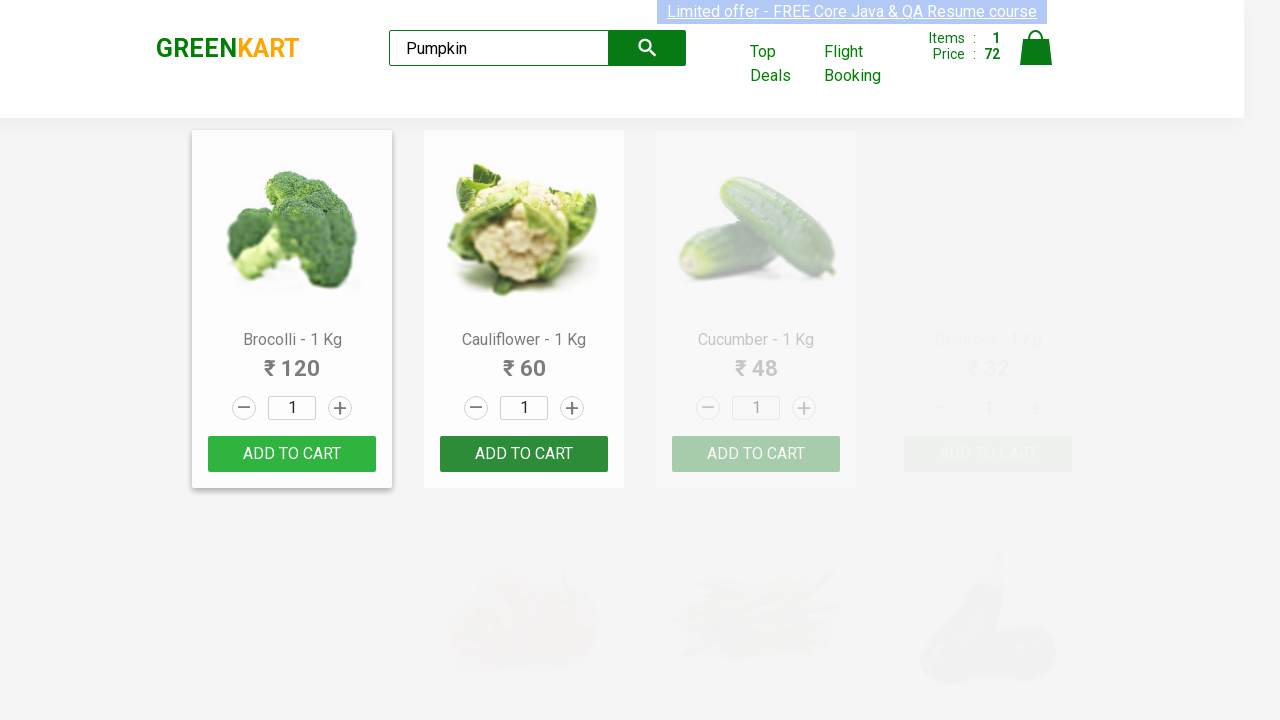

Waited for product list to load
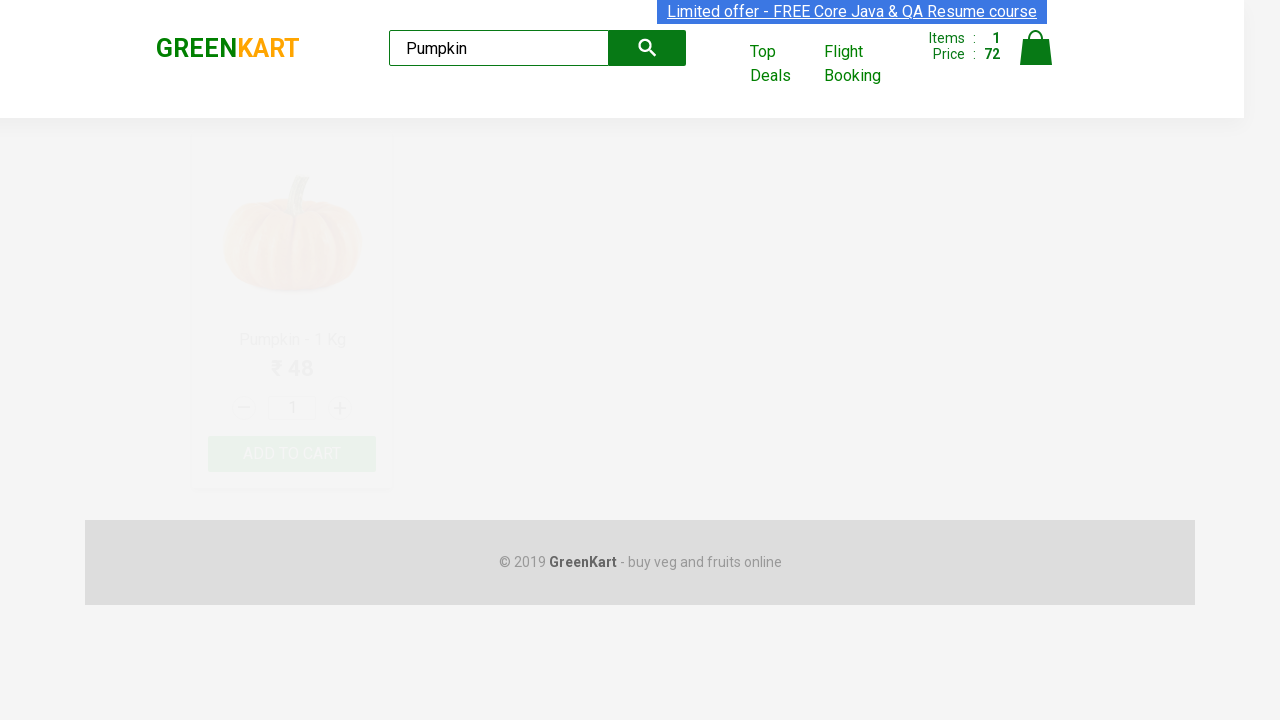

Clicked 'ADD TO CART' button for Pumpkin at (292, 454) on xpath=//div[contains(@class, 'product')]//h4[contains(text(), 'Pumpkin')]/..//bu
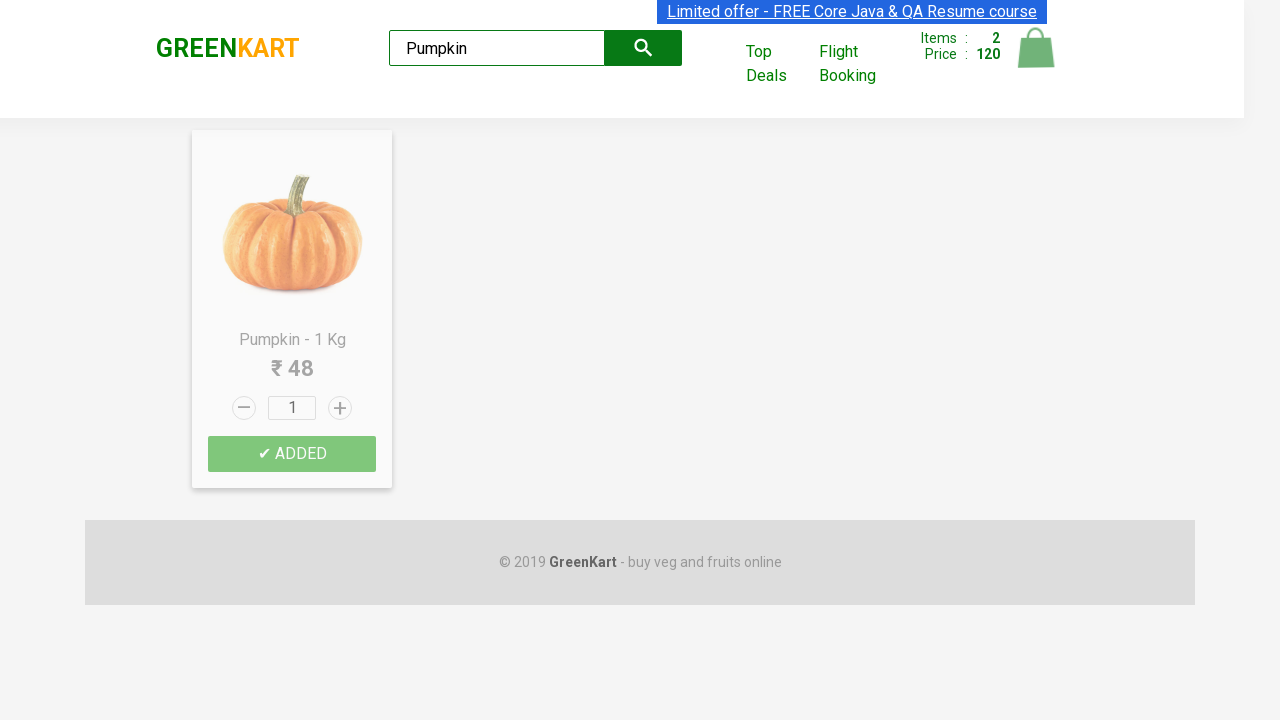

Clicked cart icon to view shopping cart at (1036, 48) on img[alt='Cart']
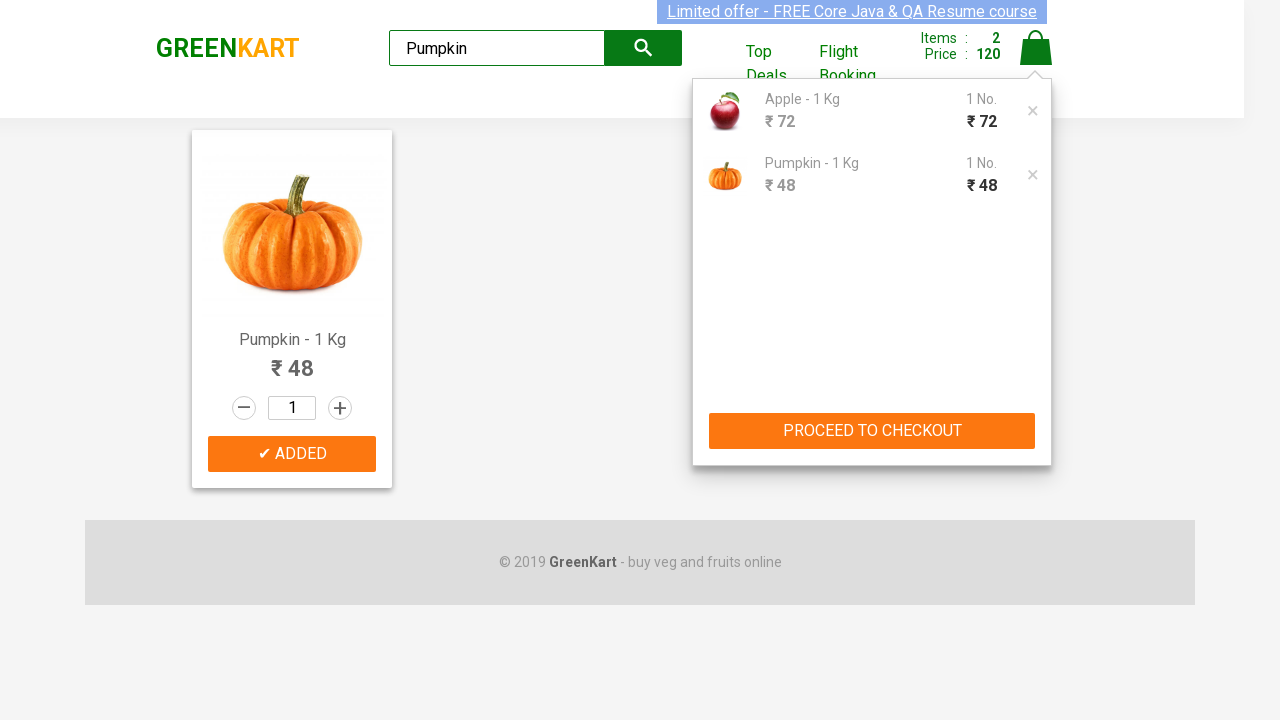

Clicked 'PROCEED TO CHECKOUT' button at (872, 431) on button:has-text('PROCEED TO CHECKOUT')
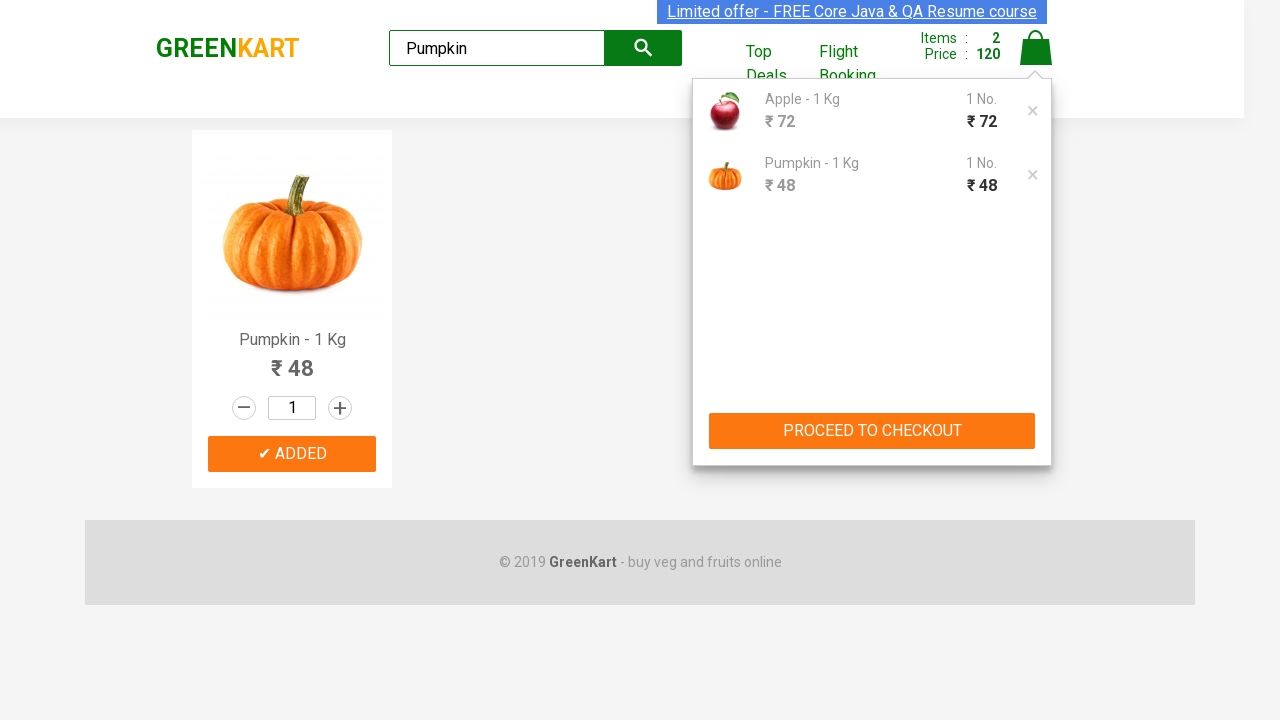

Clicked 'Place Order' button at (1036, 491) on button:has-text('Place Order')
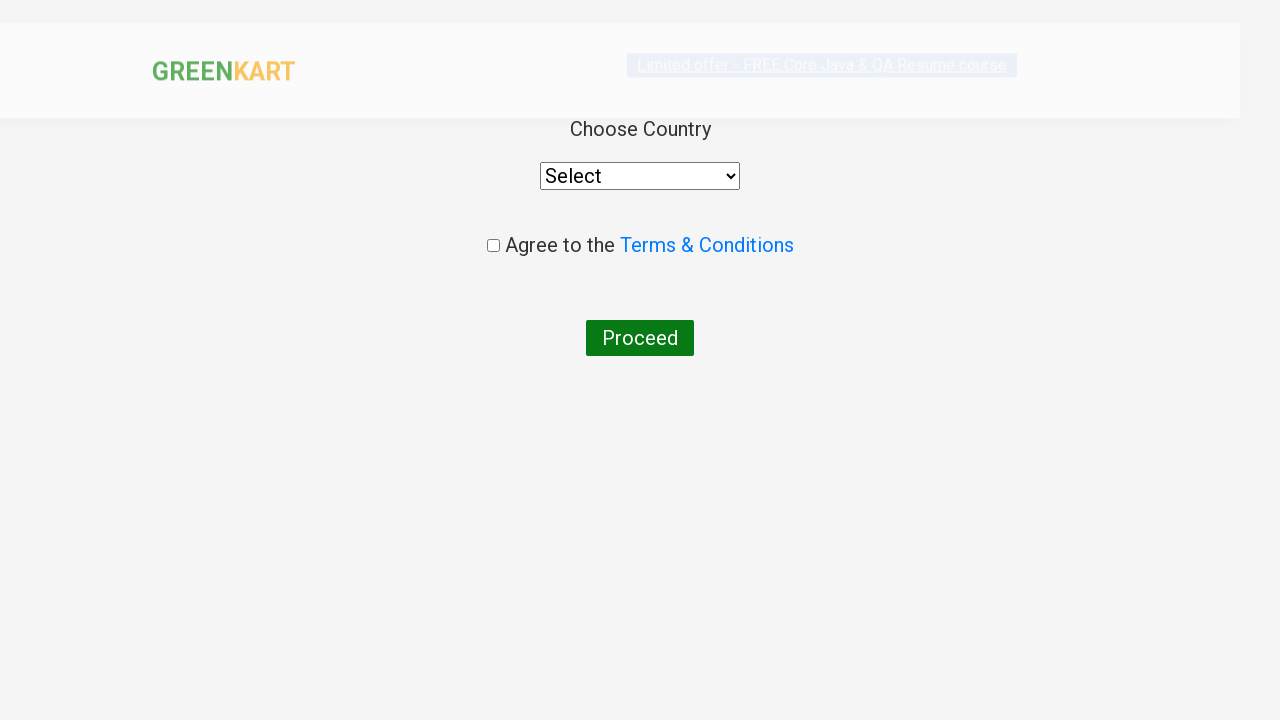

Selected 'India' from country dropdown on select
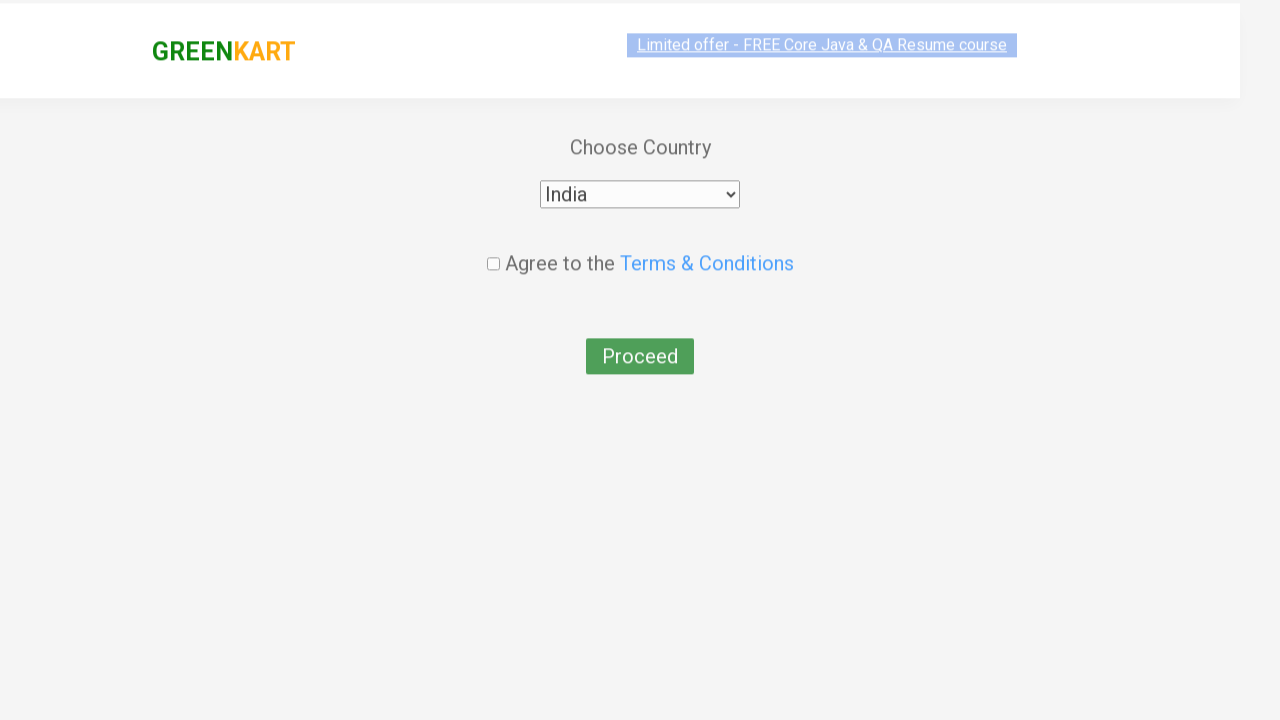

Checked Terms and Conditions checkbox at (493, 246) on input.chkAgree
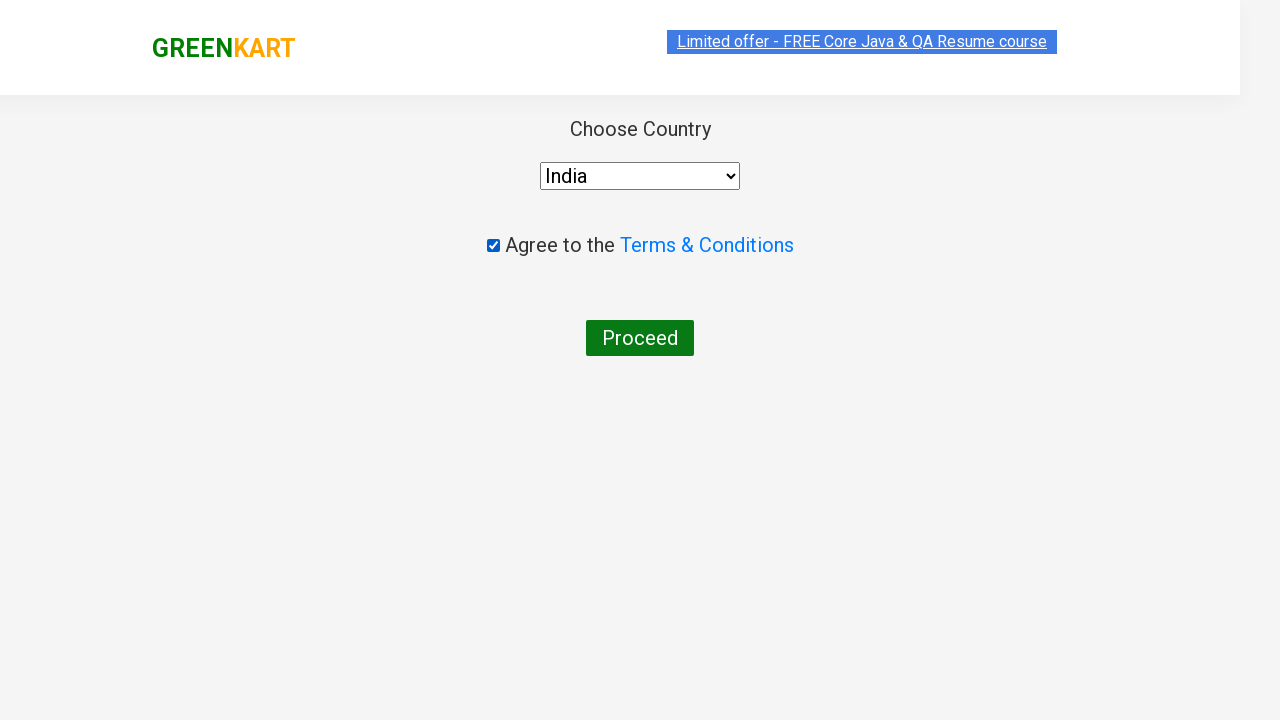

Clicked 'Proceed' button to complete order at (640, 338) on button:has-text('Proceed')
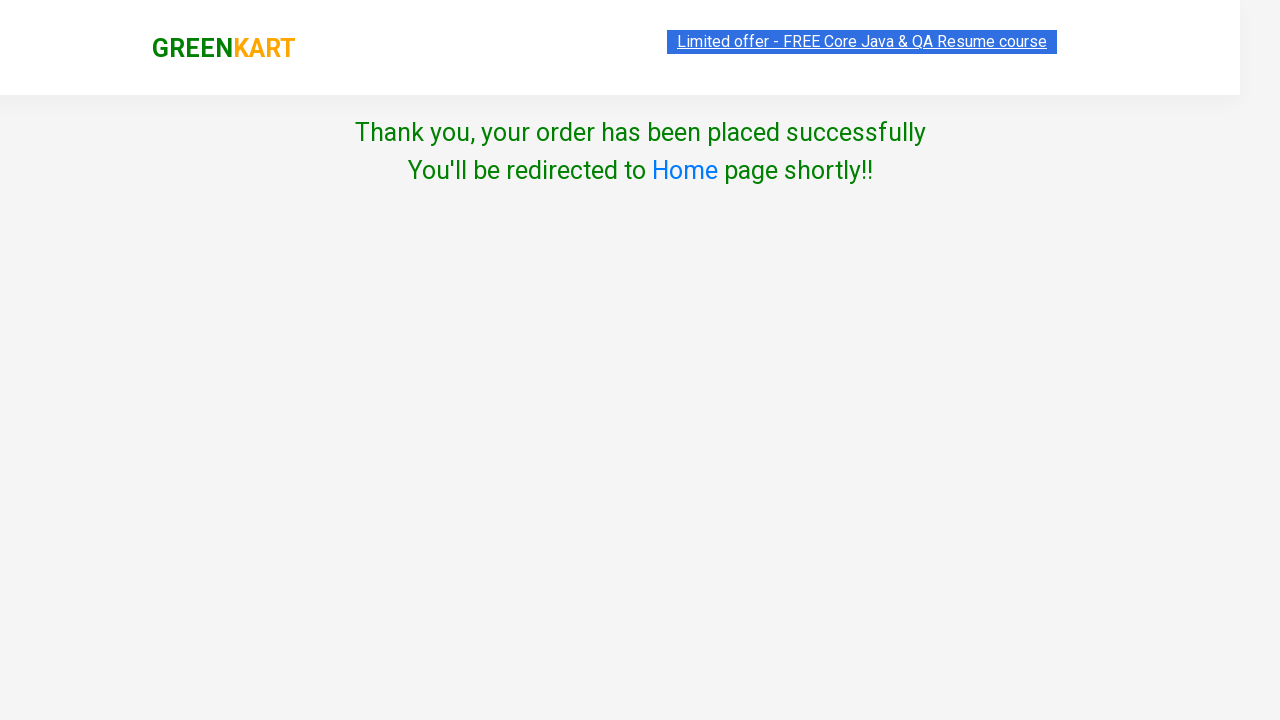

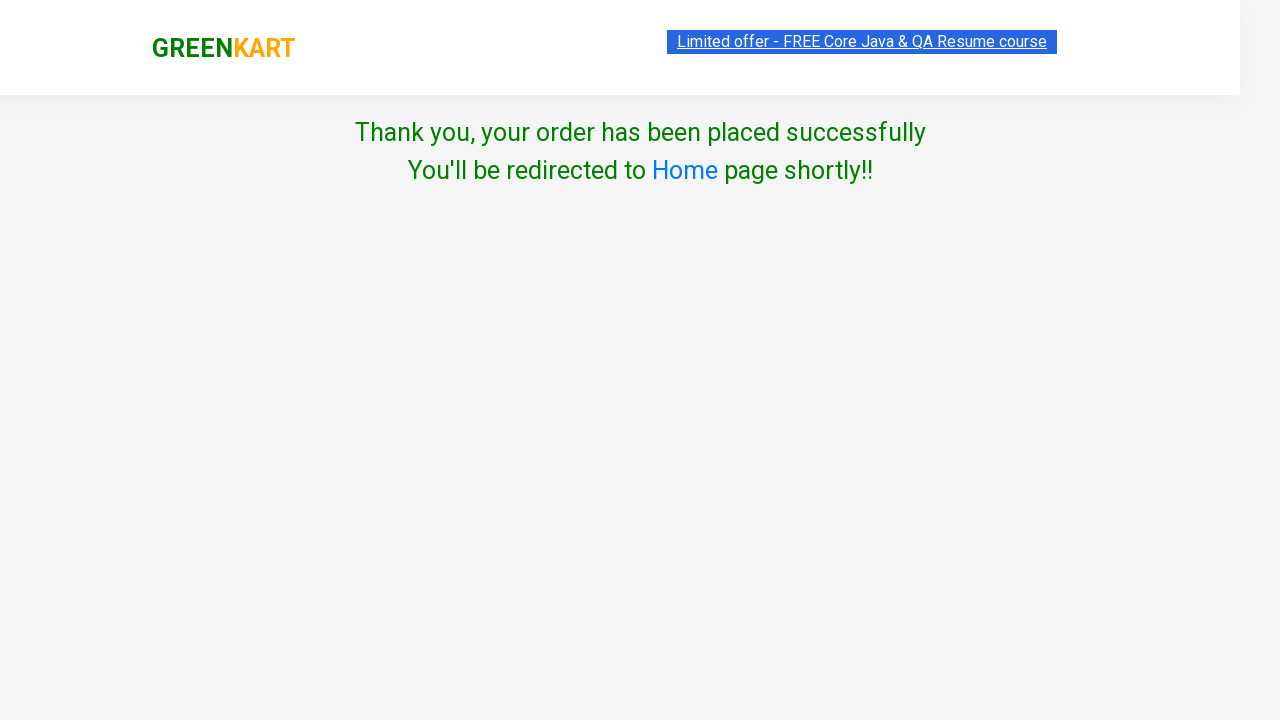